Tests click and hold mouse operation by dragging element B to element A using mouse actions

Starting URL: https://selenium08.blogspot.com/2020/01/click-and-hold.html

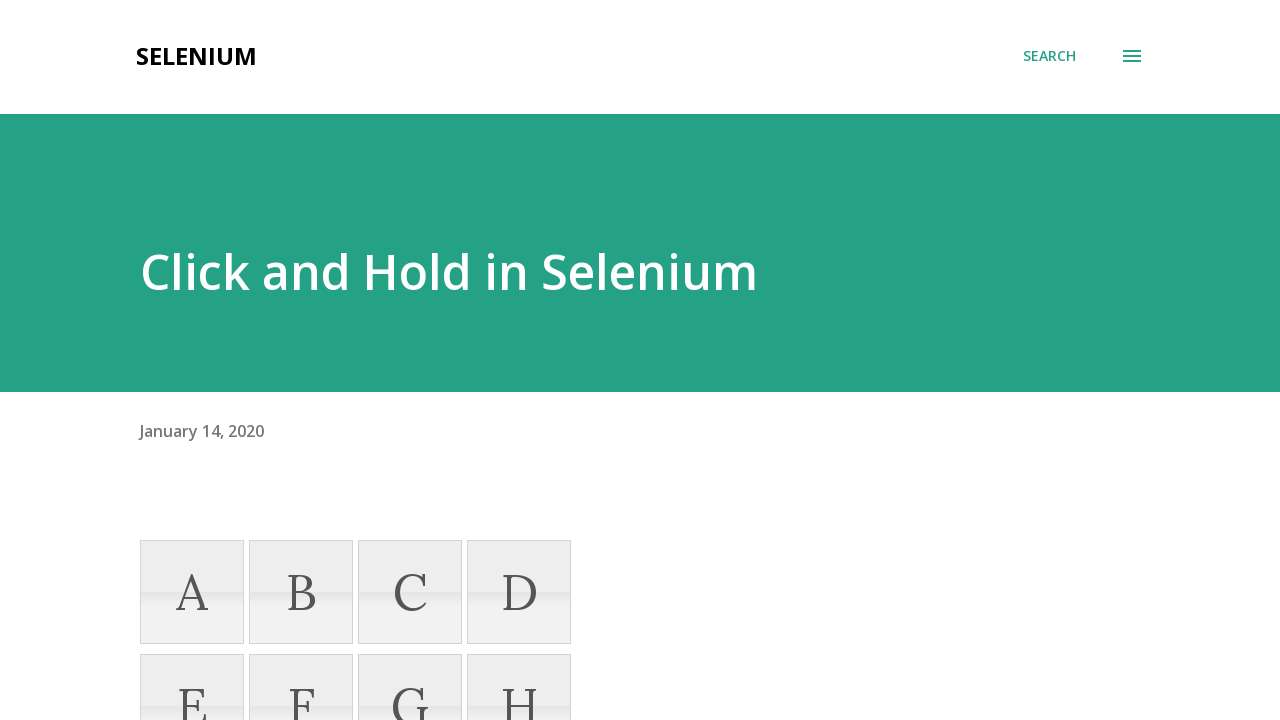

Navigated to click and hold test page
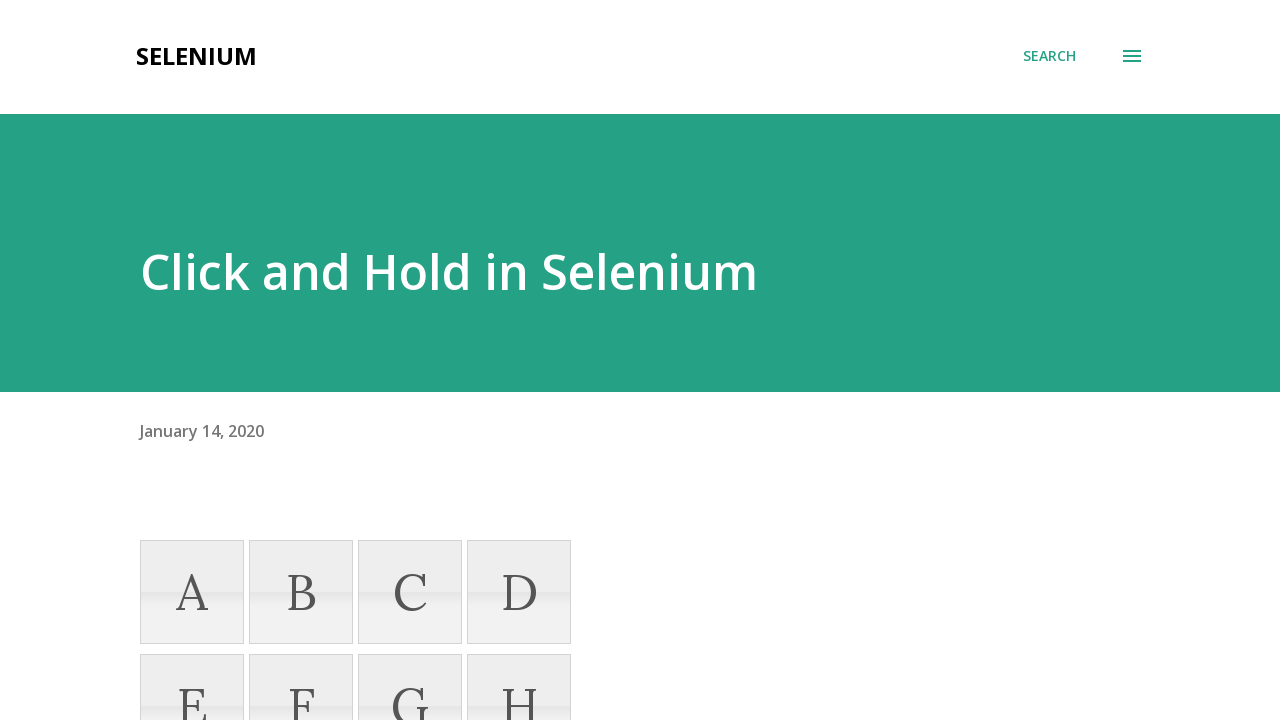

Located element B and element A on the page
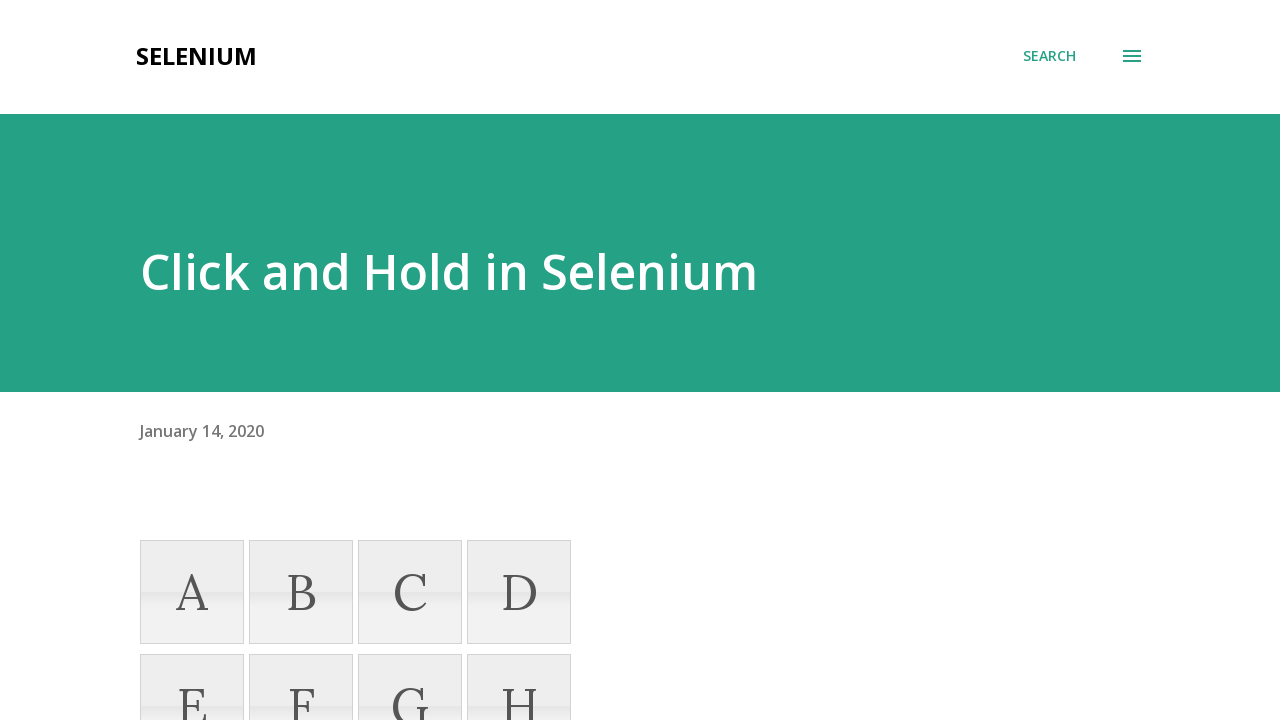

Element B is now visible
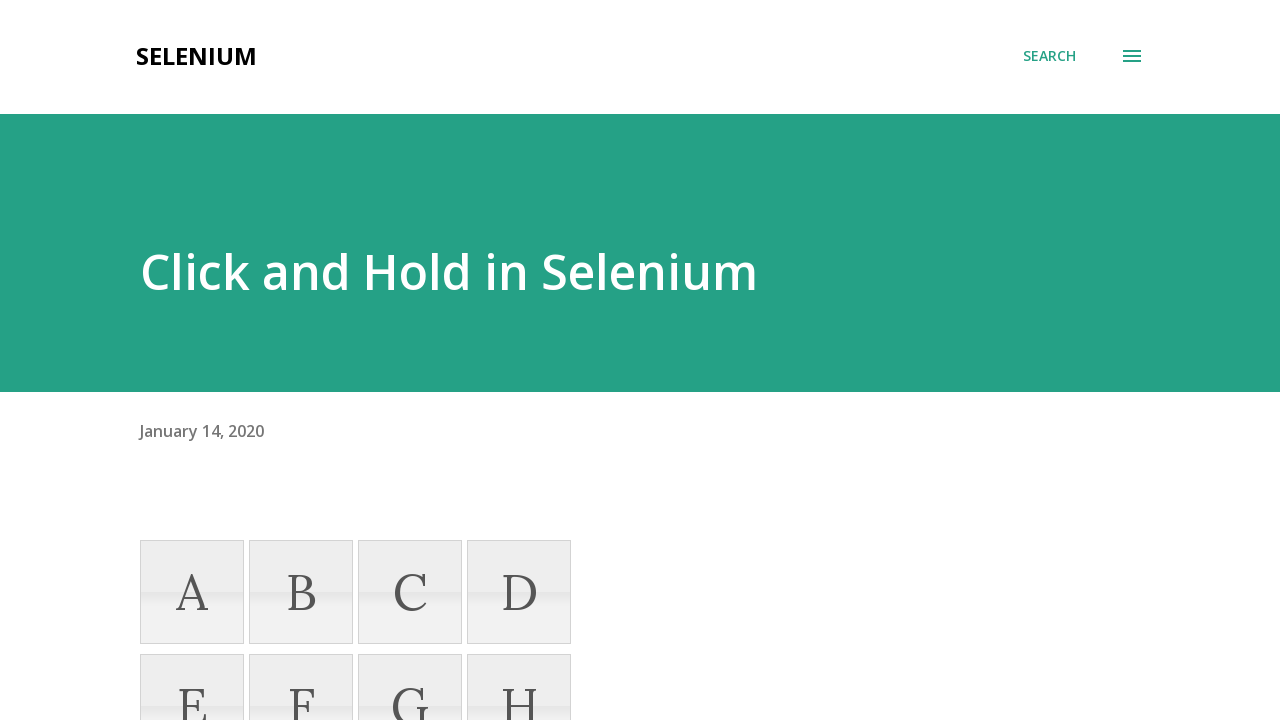

Element A is now visible
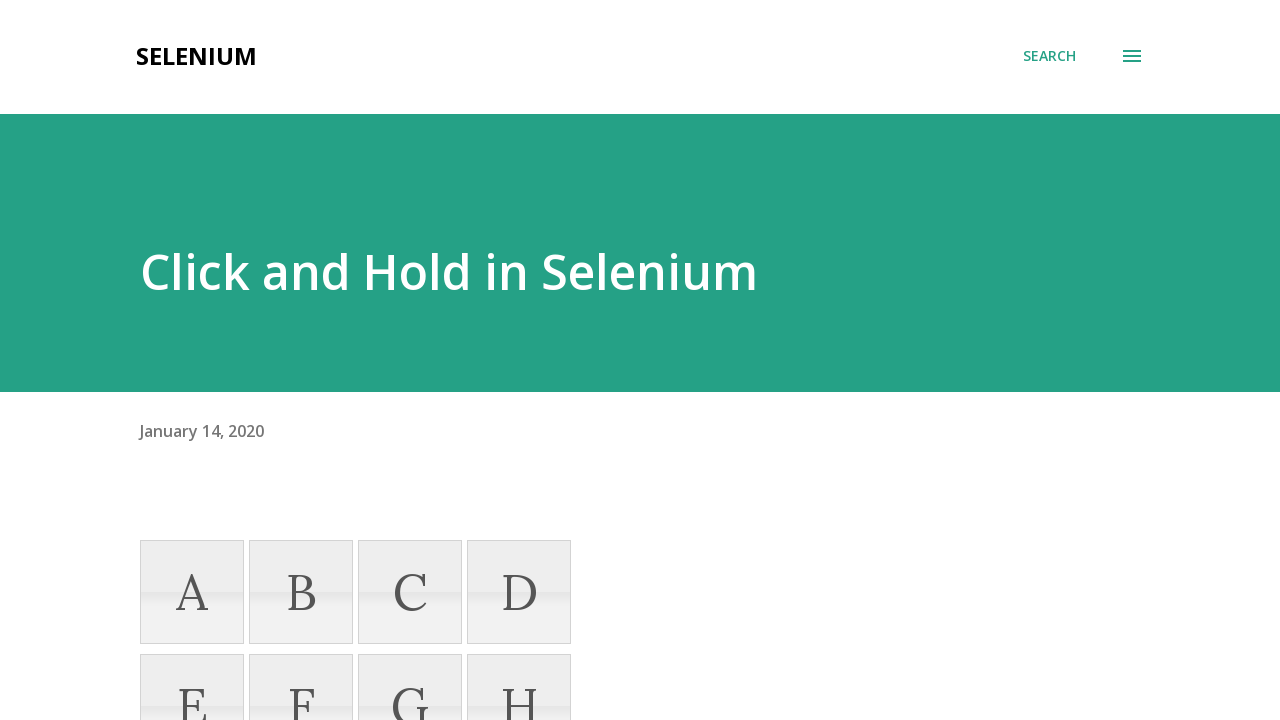

Dragged element B to element A using click and hold mouse operation at (192, 592)
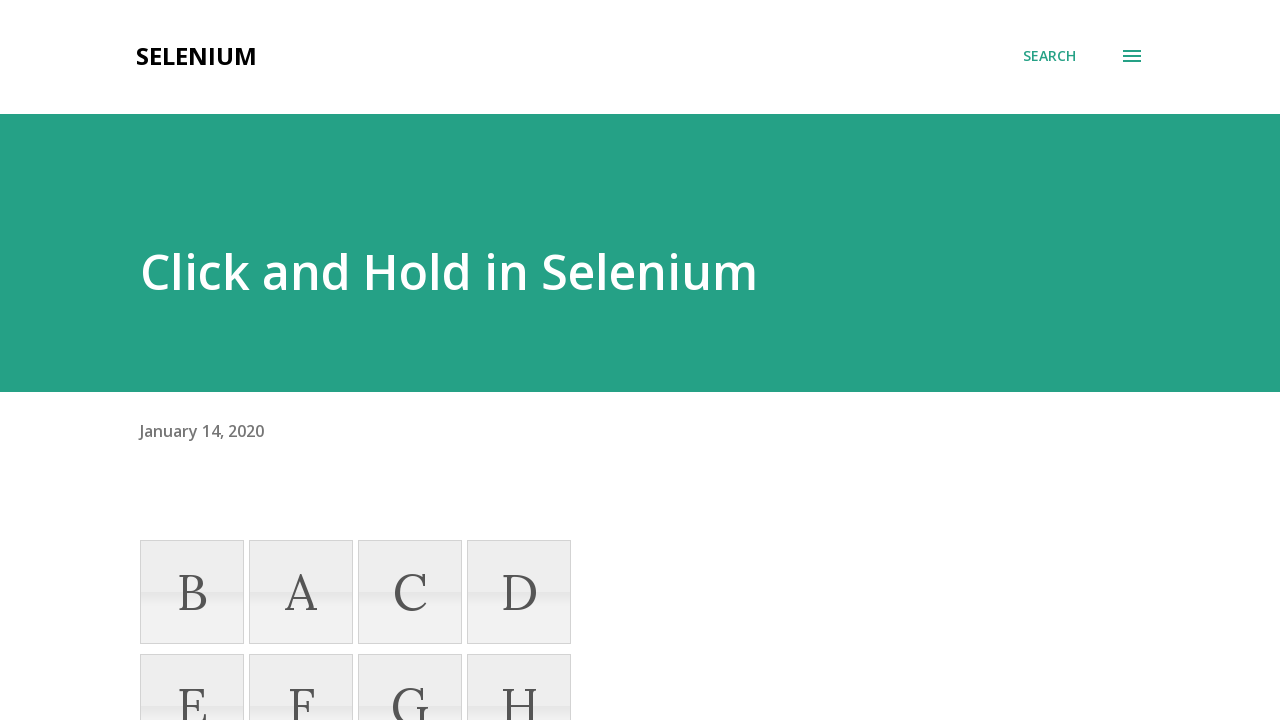

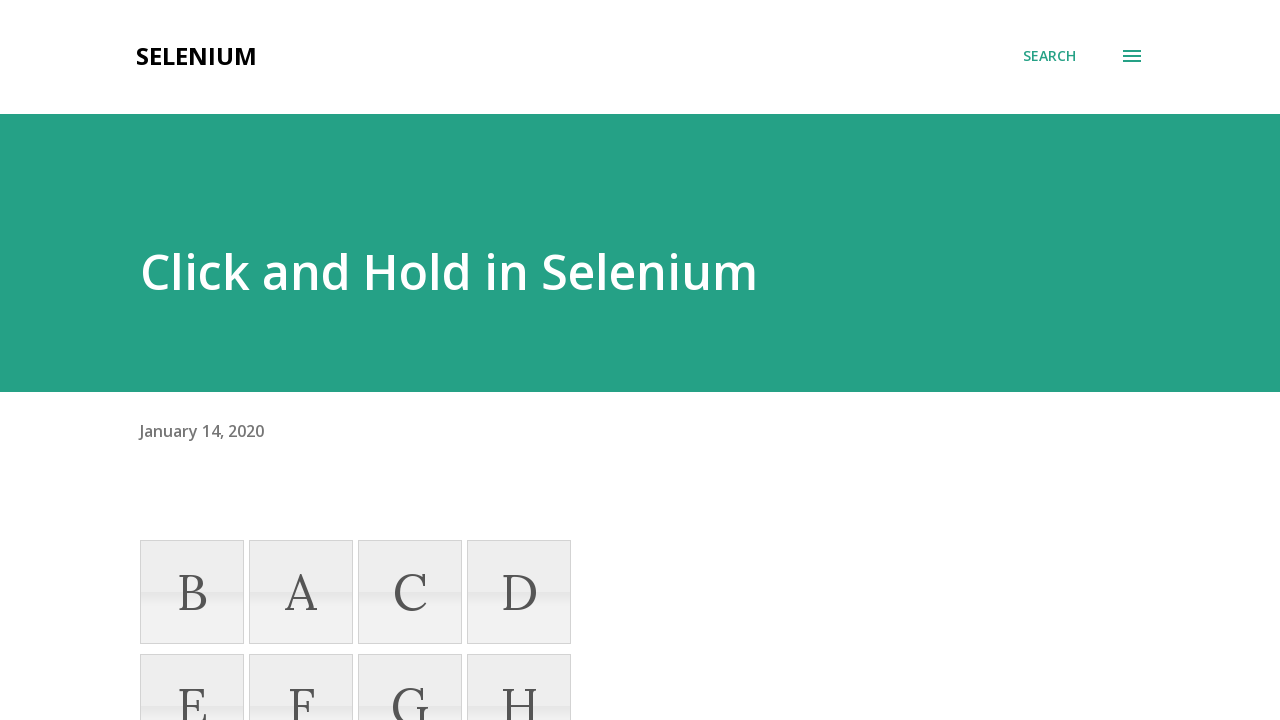